Tests clicking a blue button with a specific class attribute on the UI testing playground and handles the resulting alert dialog

Starting URL: http://uitestingplayground.com/classattr

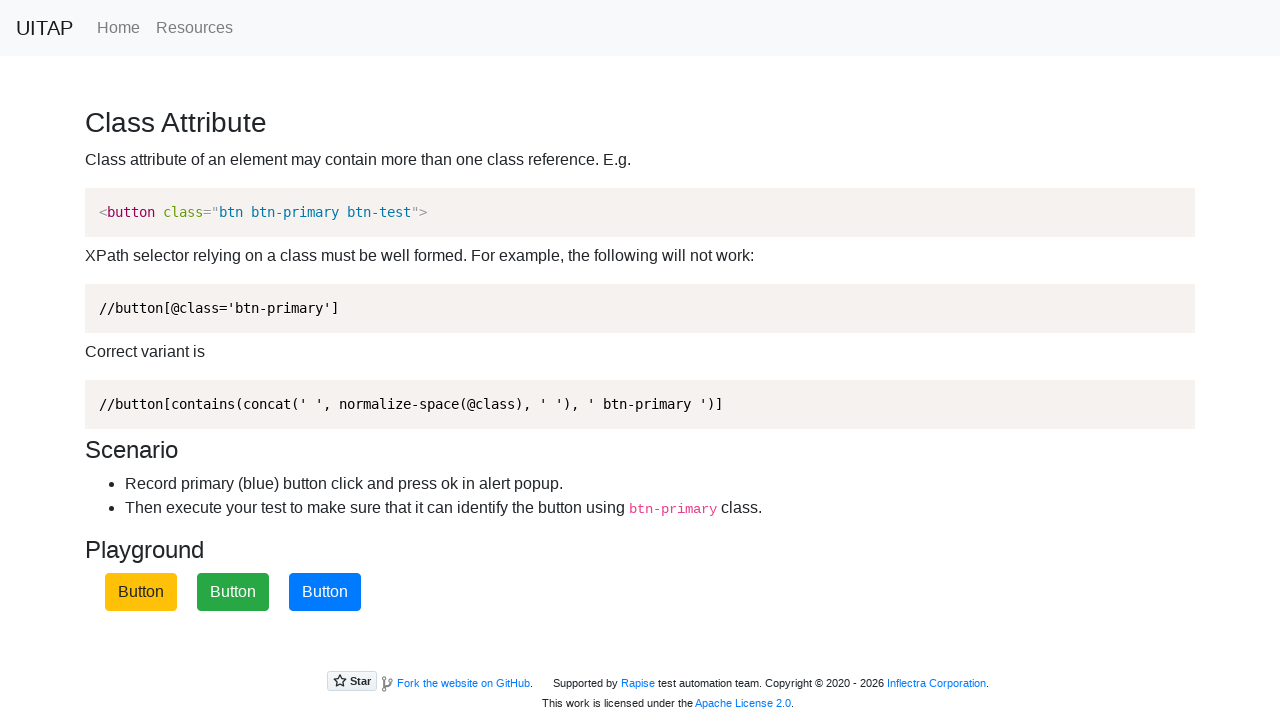

Navigated to UI Testing Playground classattr page
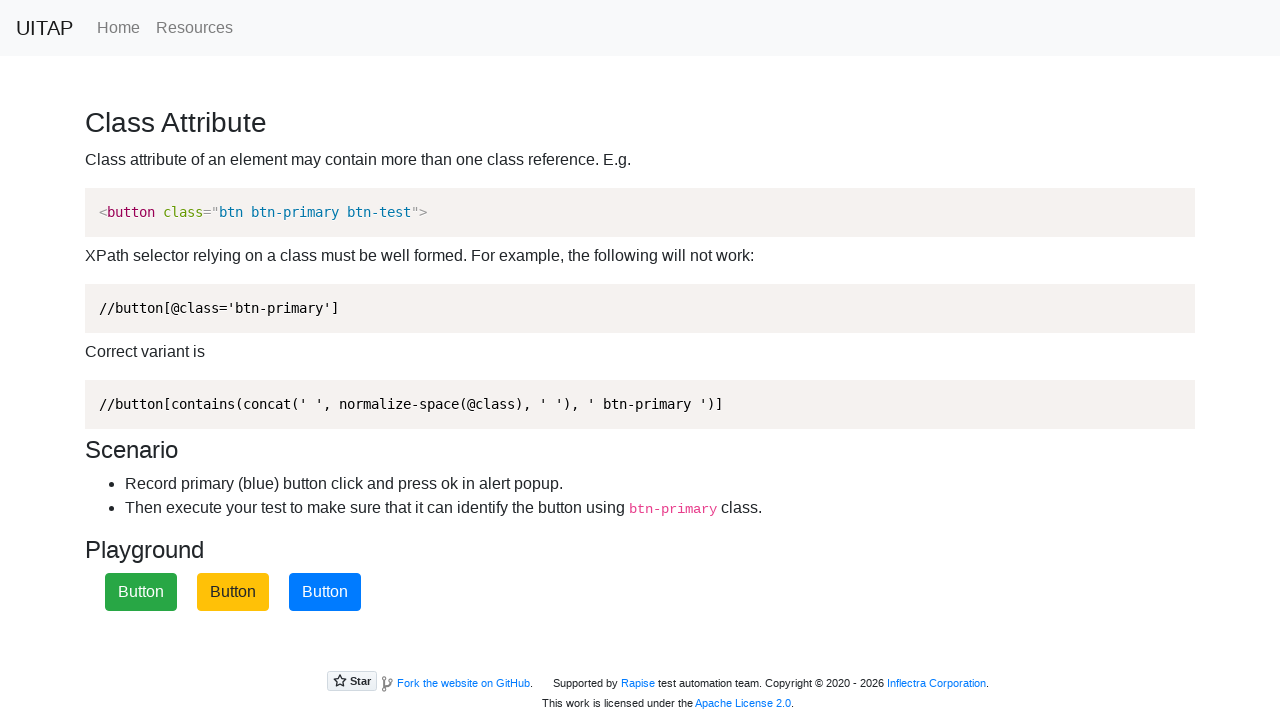

Clicked the blue button with btn-primary class at (325, 592) on button.btn-primary
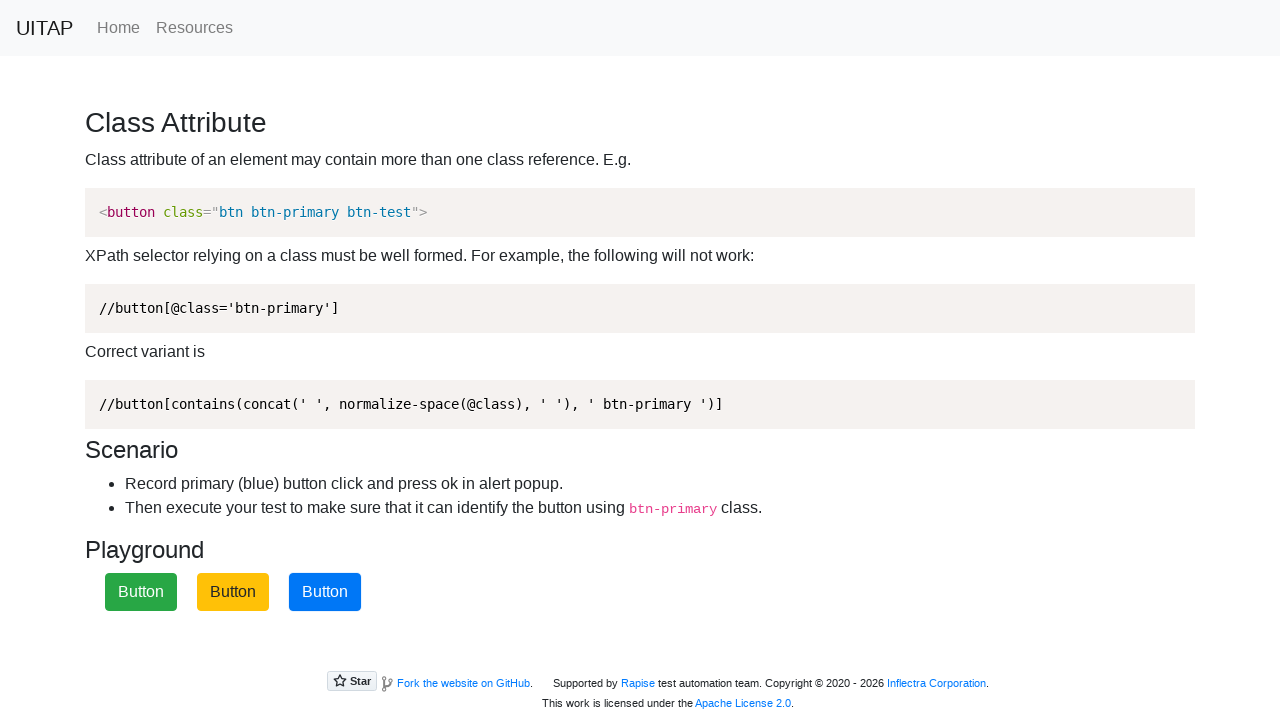

Set up dialog handler to accept alerts
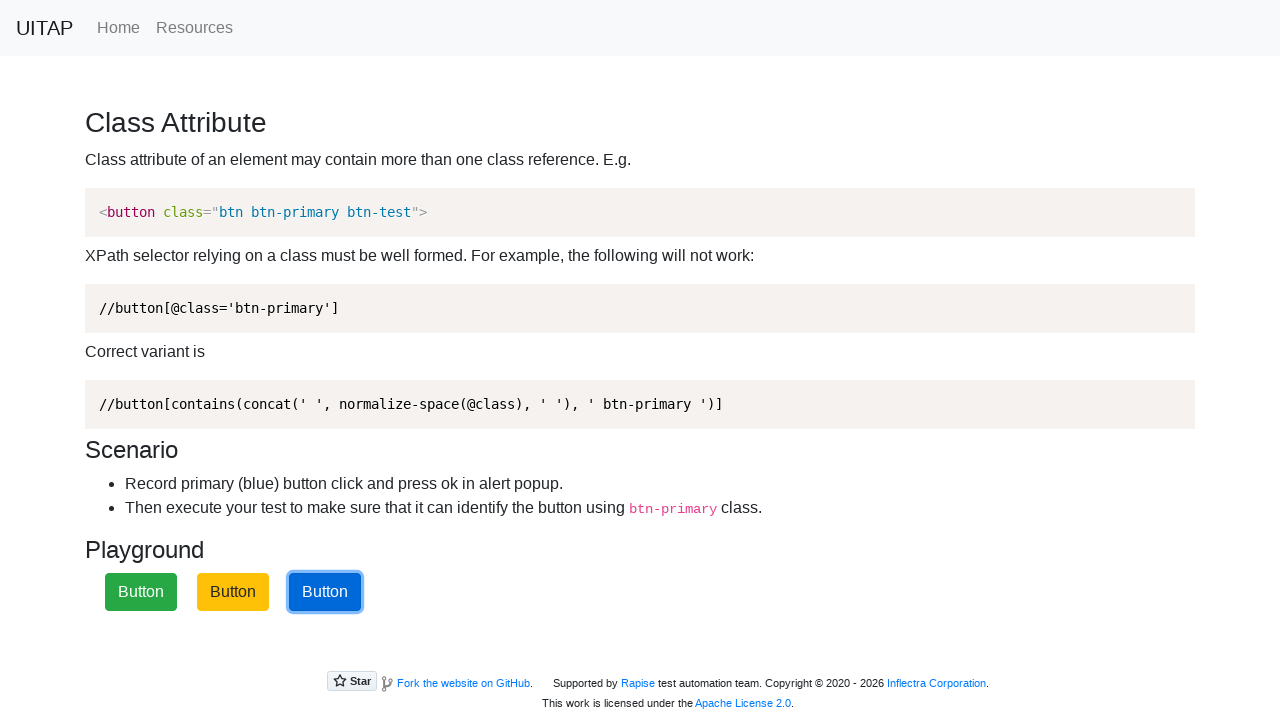

Clicked the blue button again to trigger alert at (325, 592) on button.btn-primary
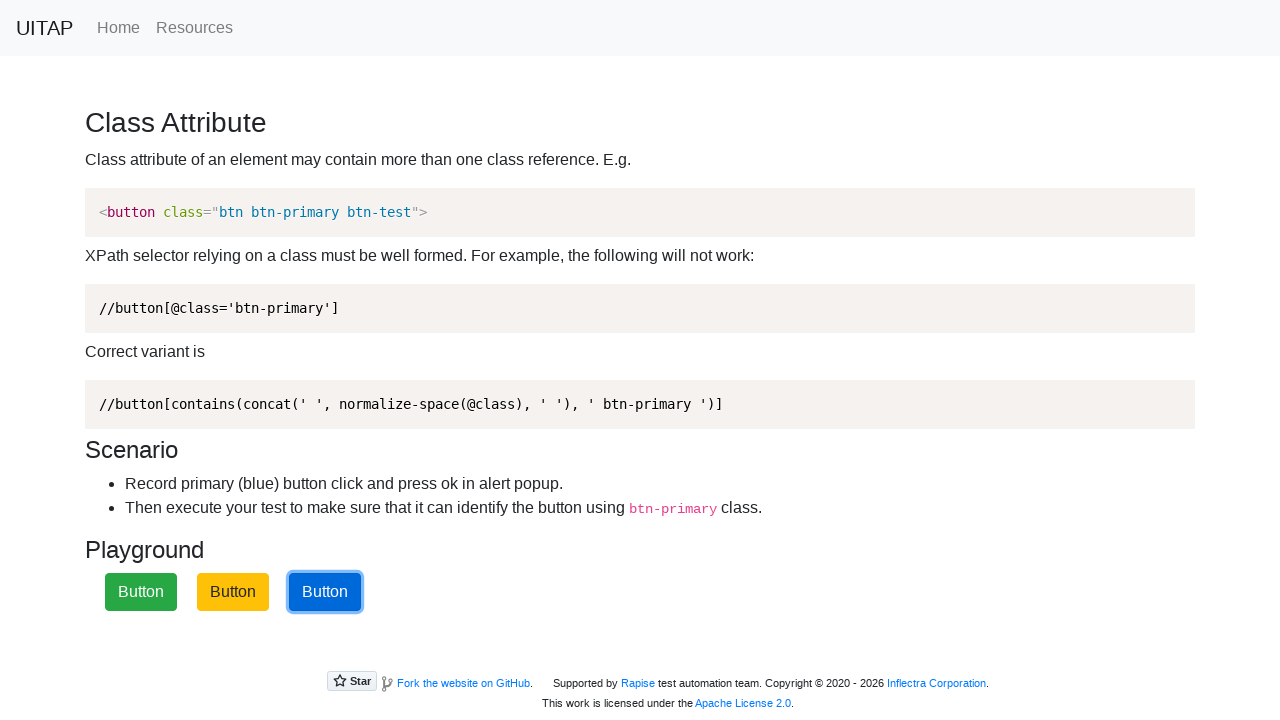

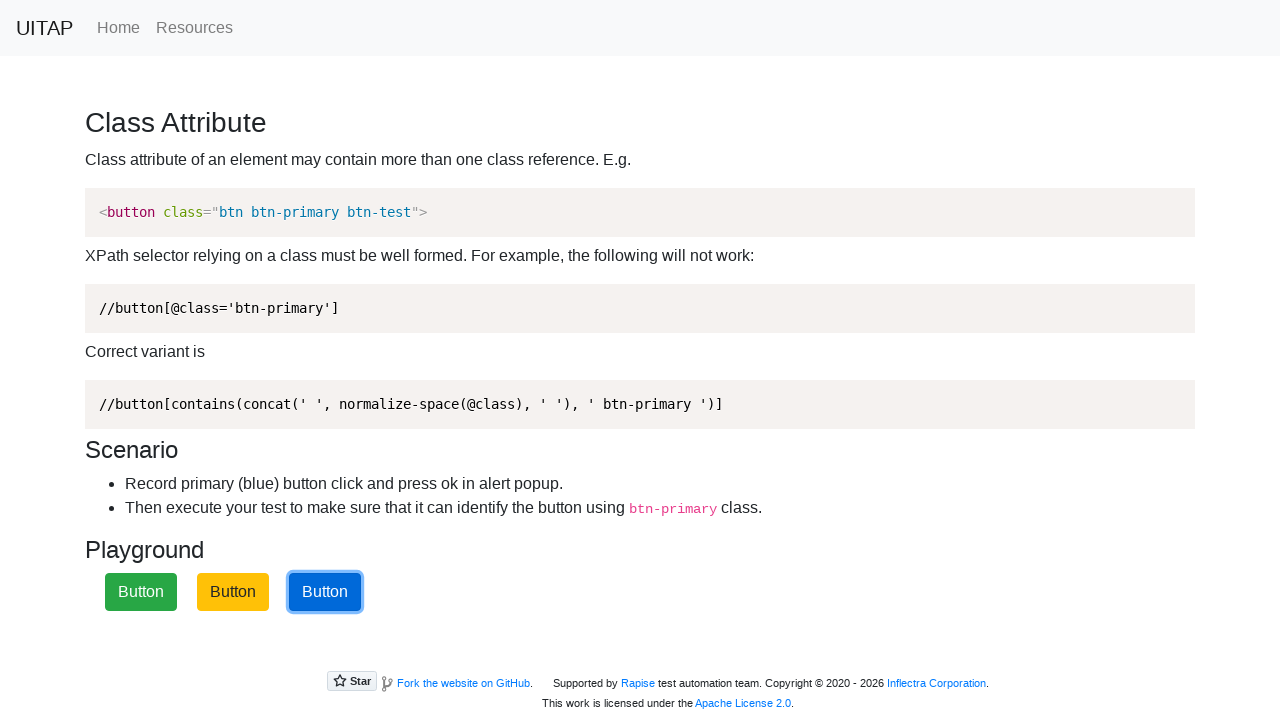